Tests various form interactions on an Angular practice page including checking checkboxes, selecting radio buttons, choosing dropdown options, filling password field, submitting the form, and navigating to shop to add an item to cart.

Starting URL: https://rahulshettyacademy.com/angularpractice/

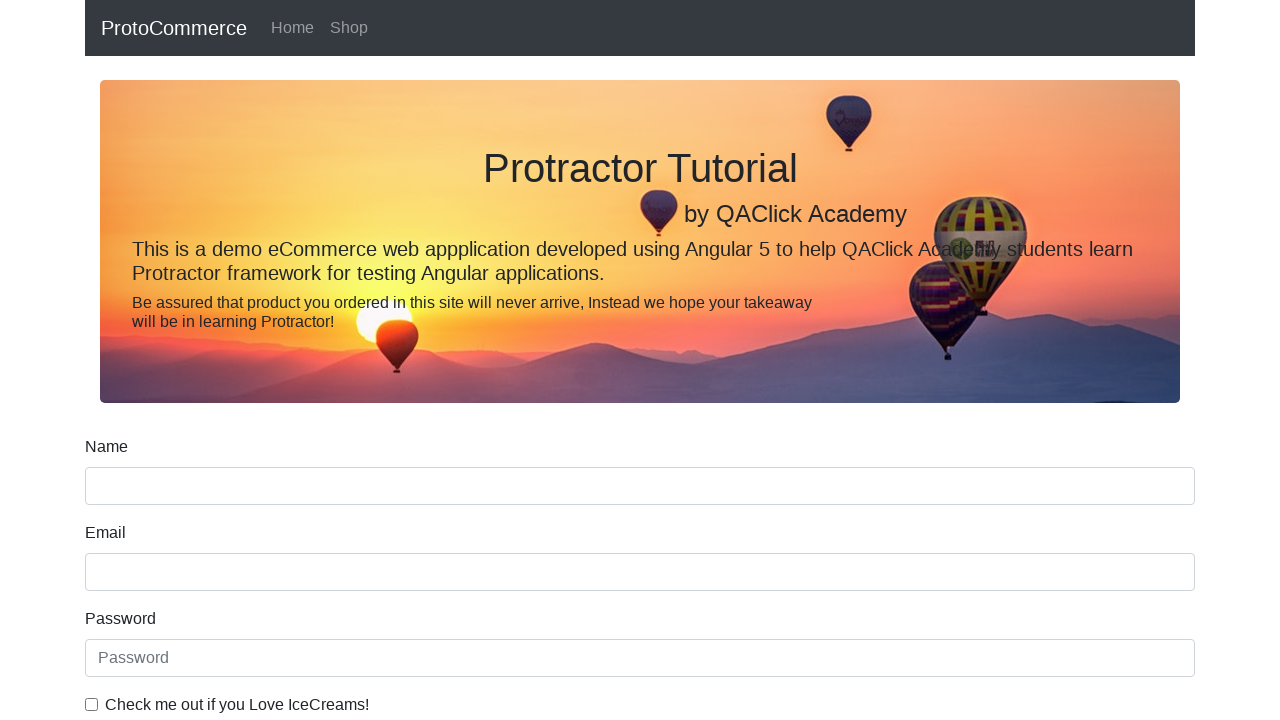

Clicked ice cream checkbox at (92, 704) on internal:label="Check me out if you Love IceCreams!"i
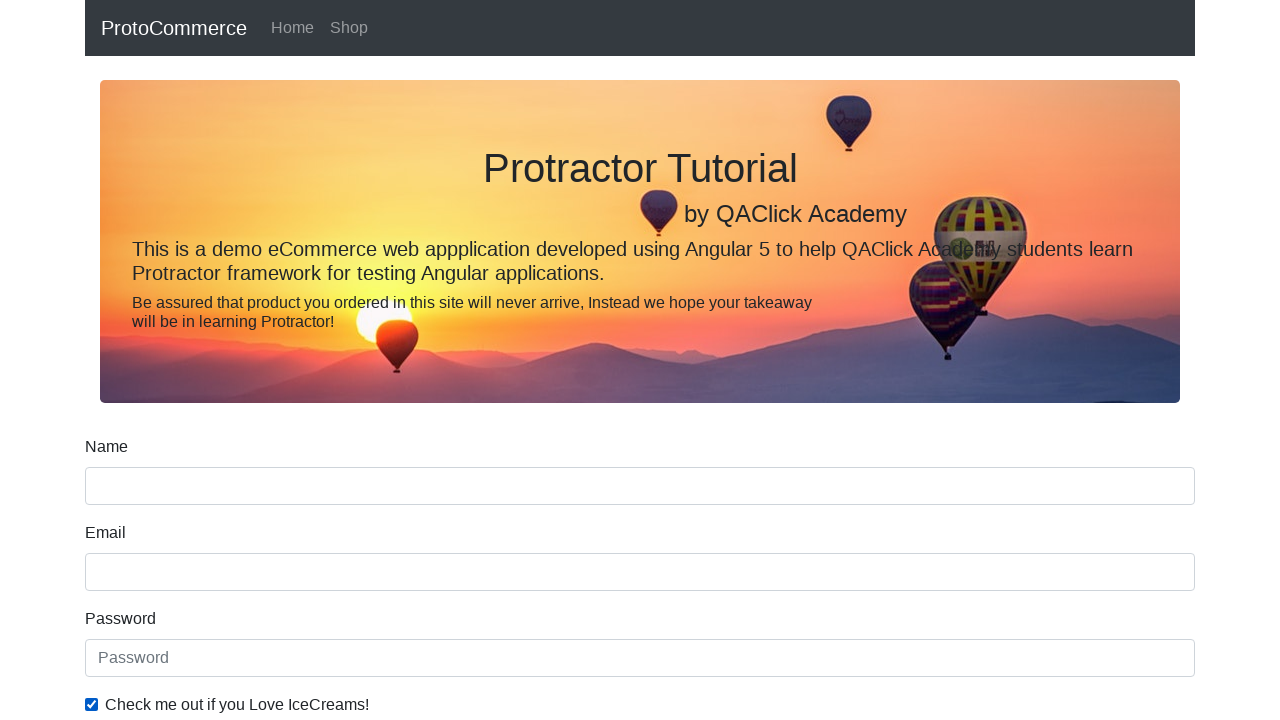

Selected Student radio button at (238, 360) on internal:label="Student"i
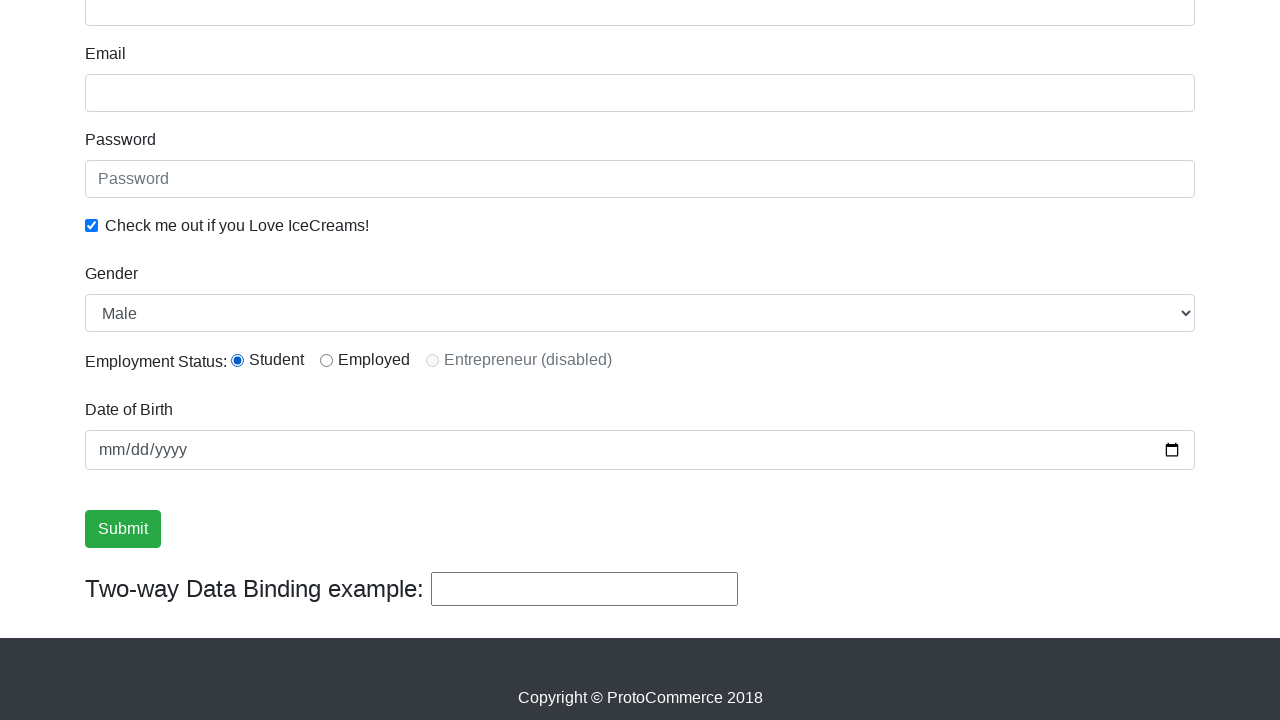

Selected Male from Gender dropdown on internal:label="Gender"i
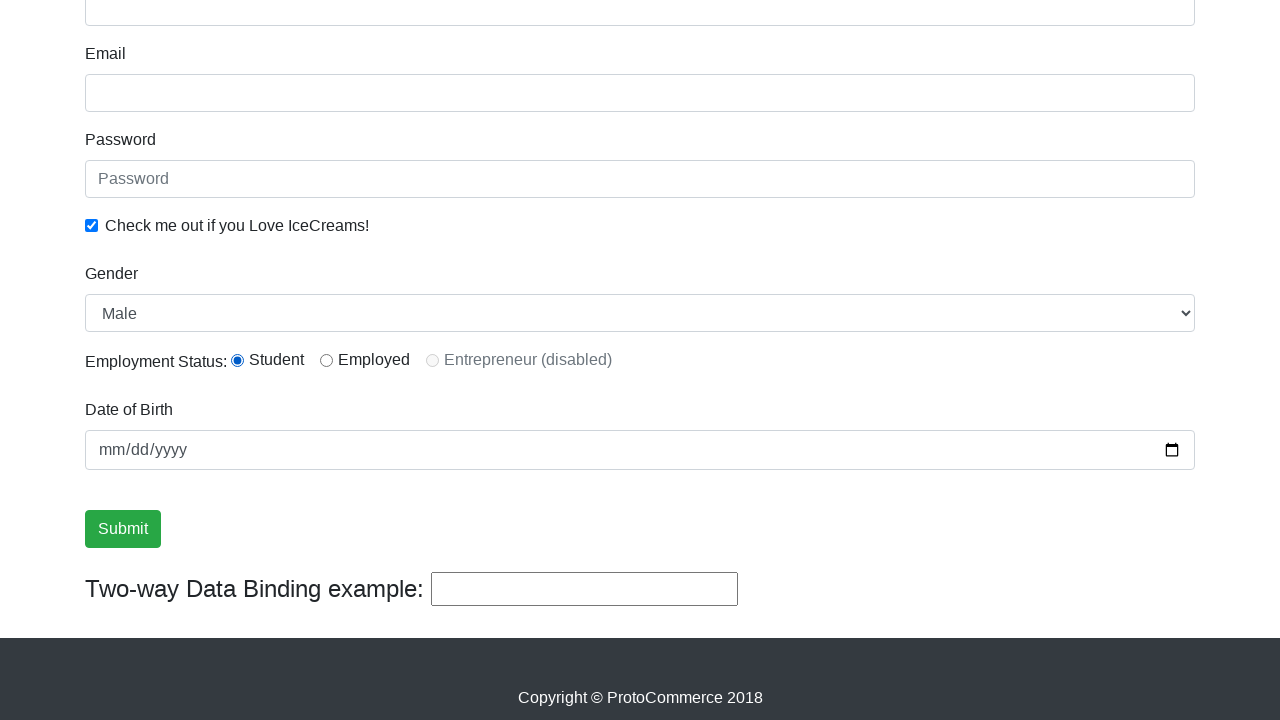

Filled password field with test password on internal:attr=[placeholder="Password"i]
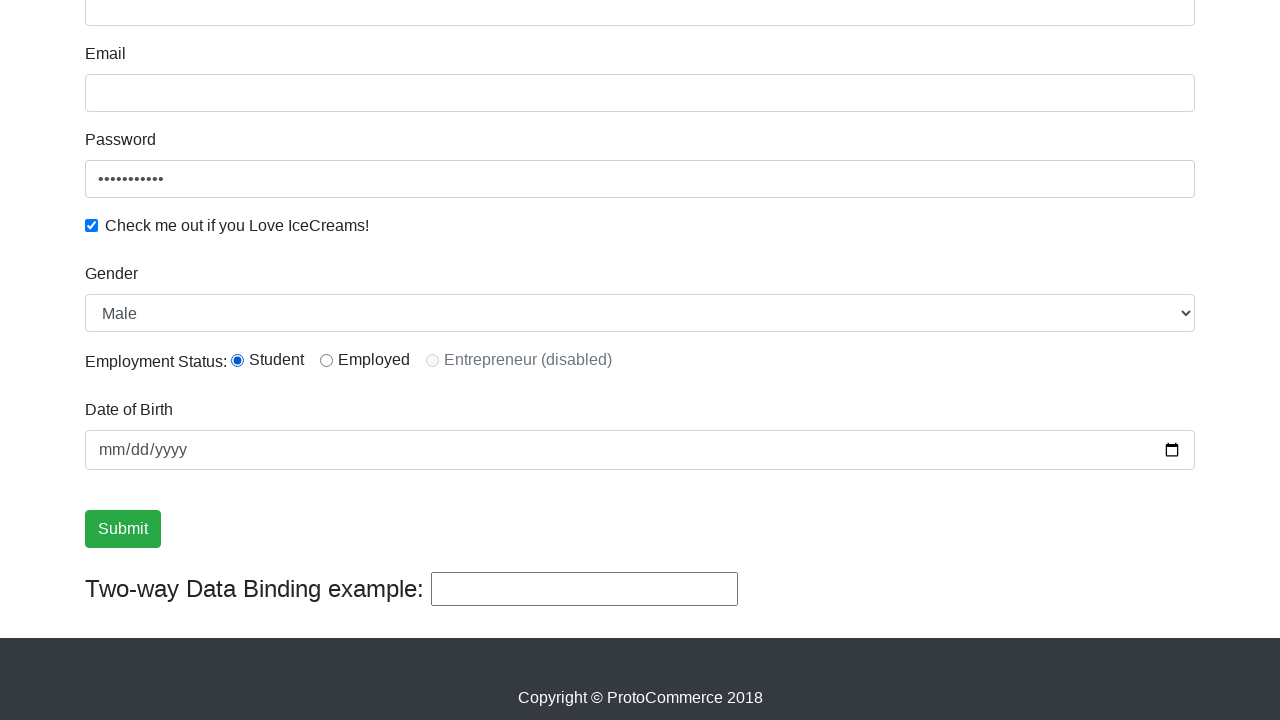

Clicked Submit button to submit form at (123, 529) on internal:role=button[name="Submit"i]
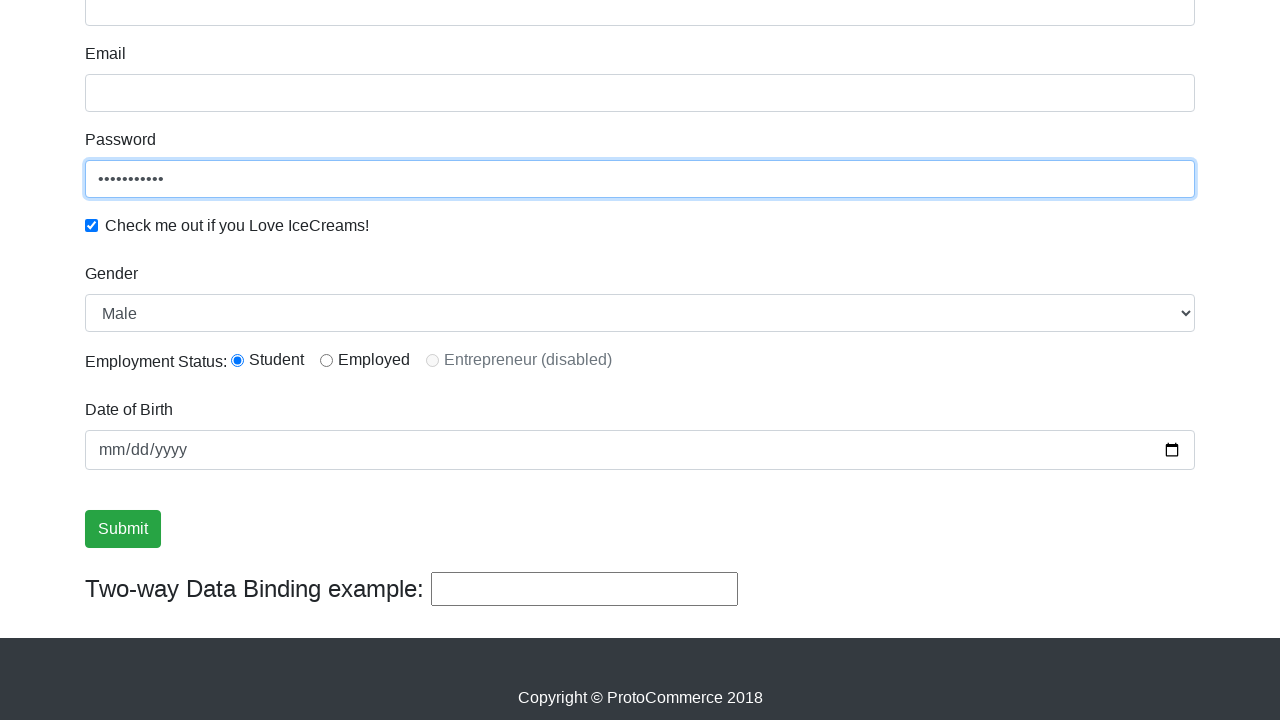

Verified success message is visible
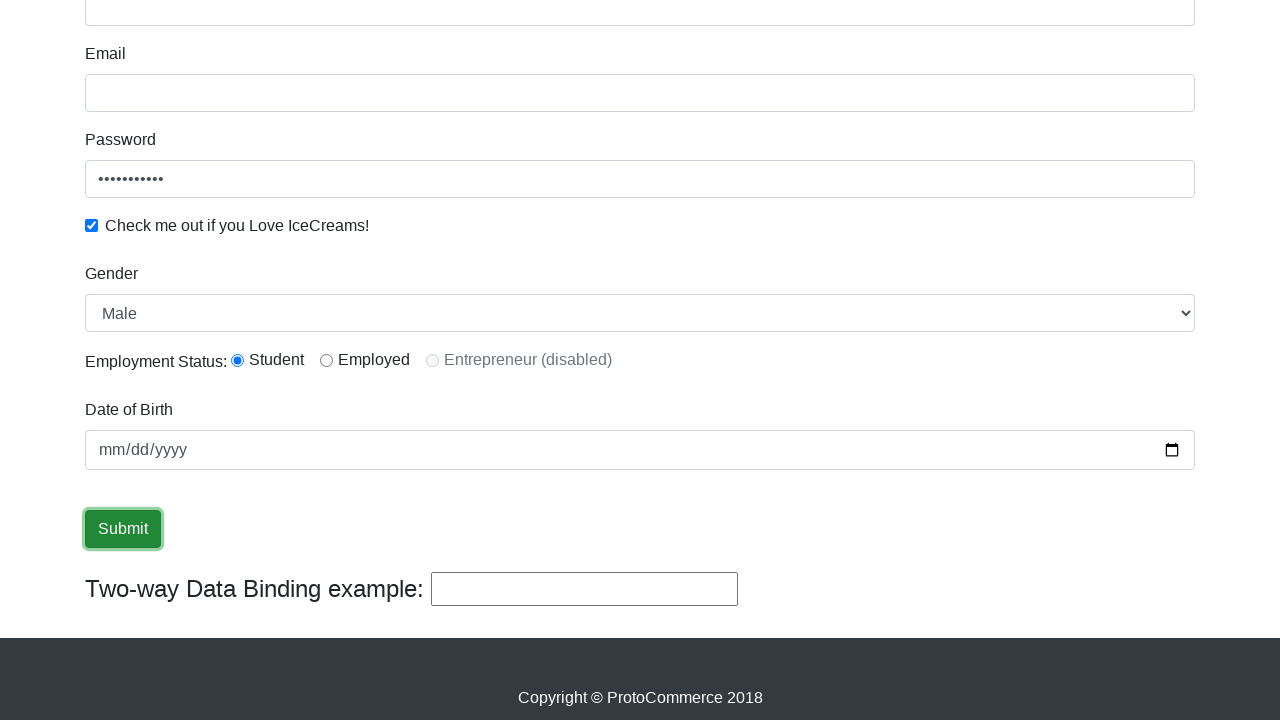

Clicked Shop link to navigate to shop page at (349, 28) on internal:role=link[name="Shop"i]
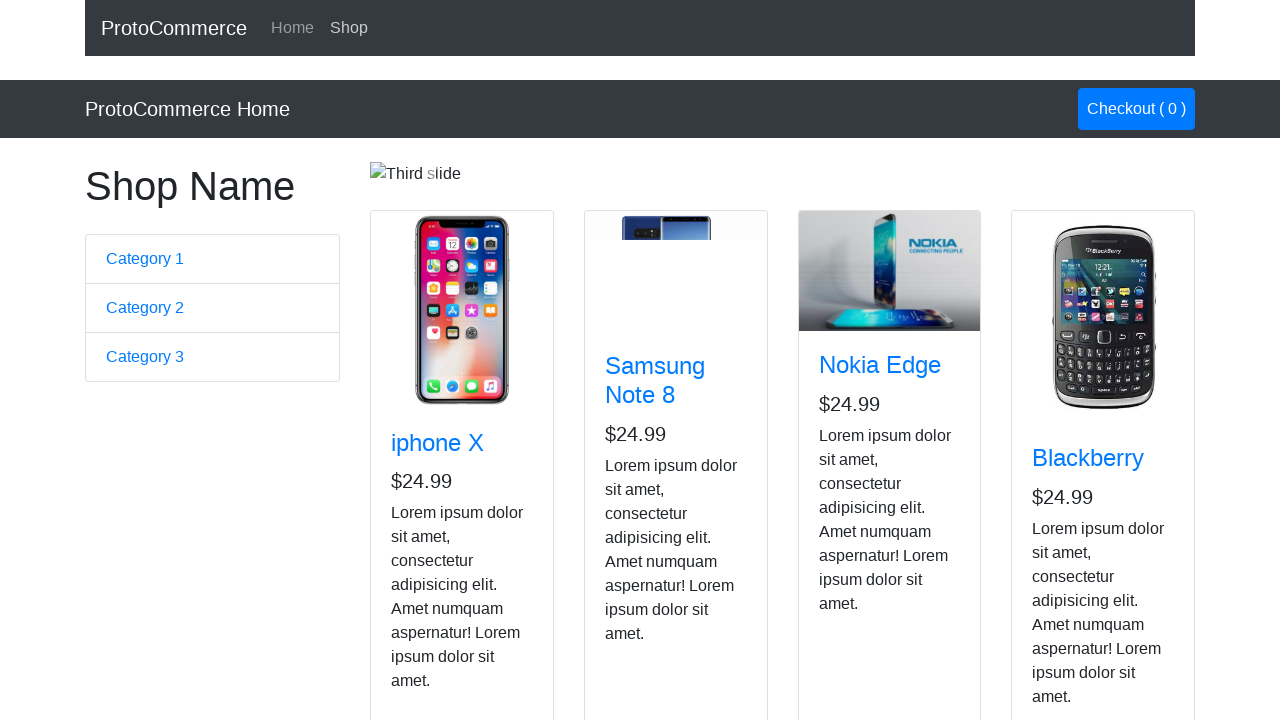

Added Nokia Edge item to cart at (854, 528) on app-card >> internal:has-text="Nokia Edge"i >> internal:role=button[name="Add"i]
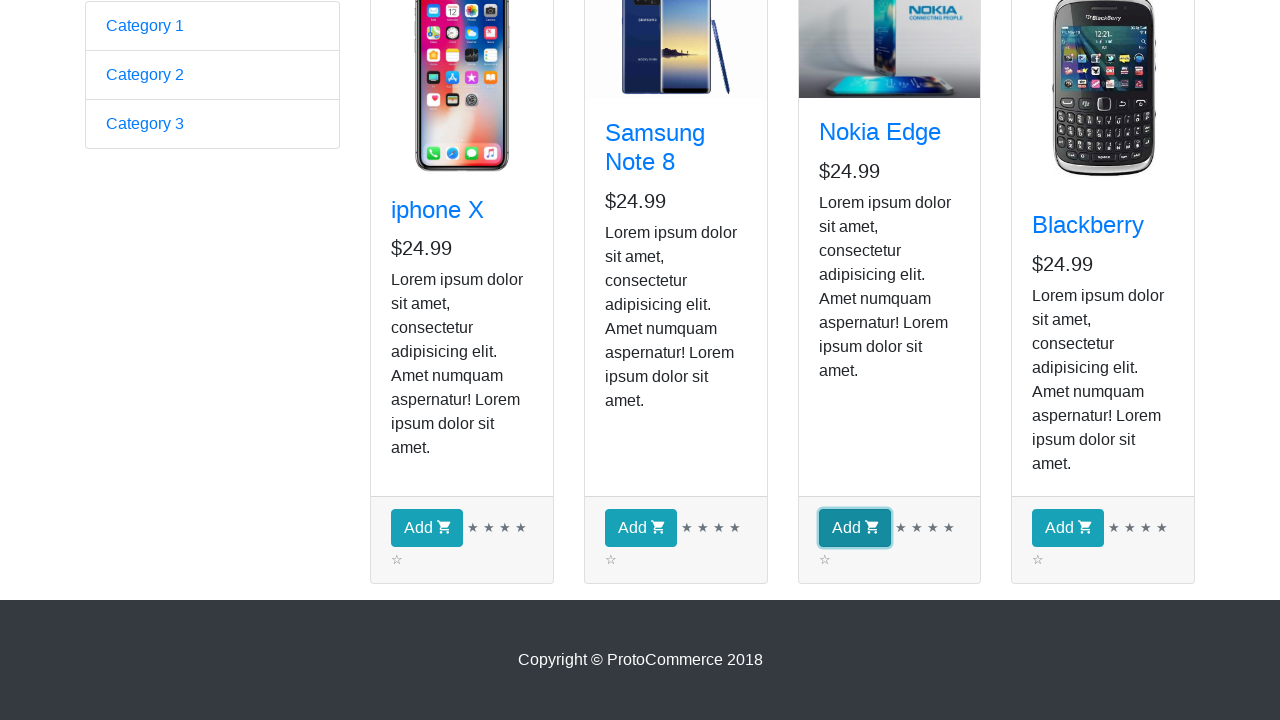

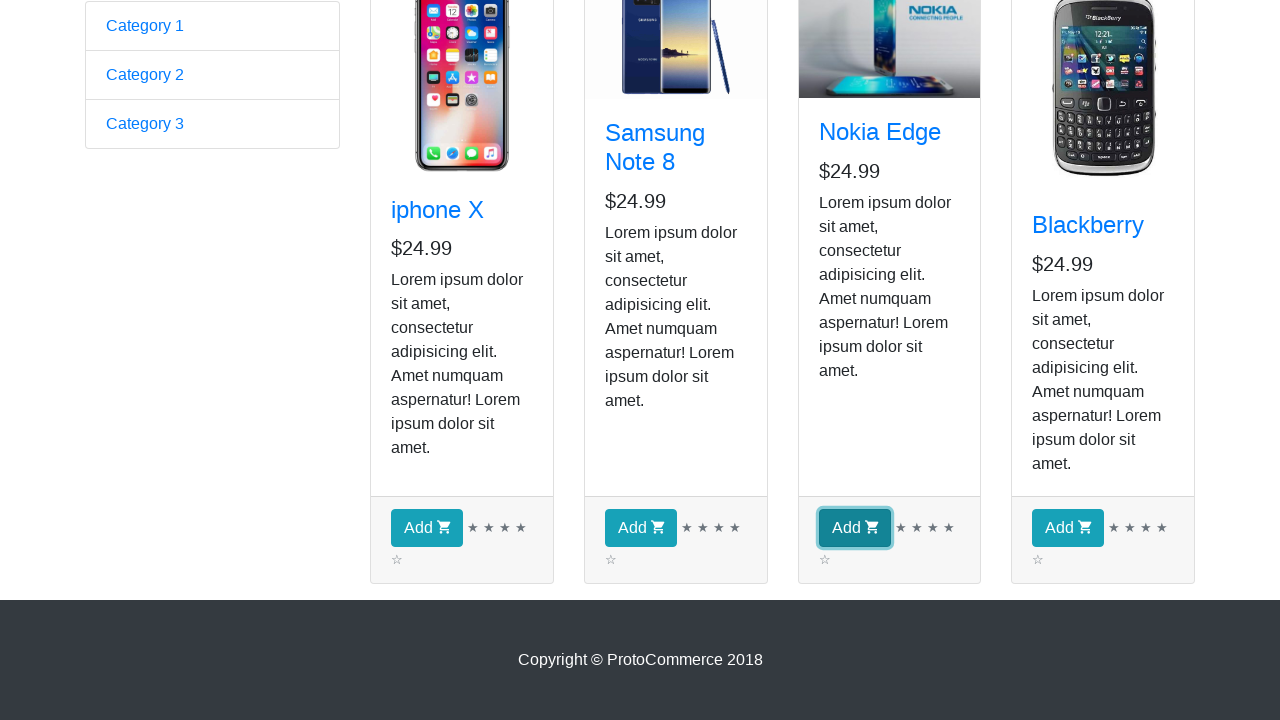